Tests the Emol website by navigating to the homepage, extracting various elements, and performing a search for "deportes" to verify search functionality works

Starting URL: https://www.emol.com/

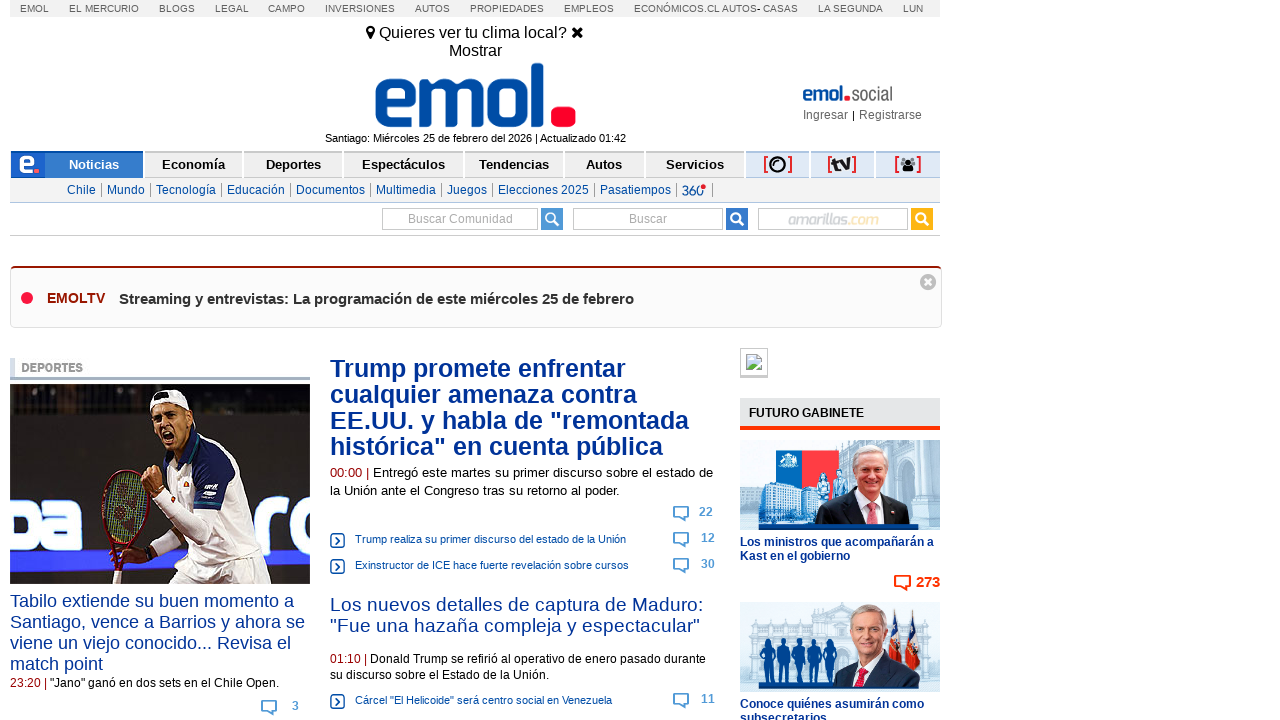

Set viewport to 1920x1080
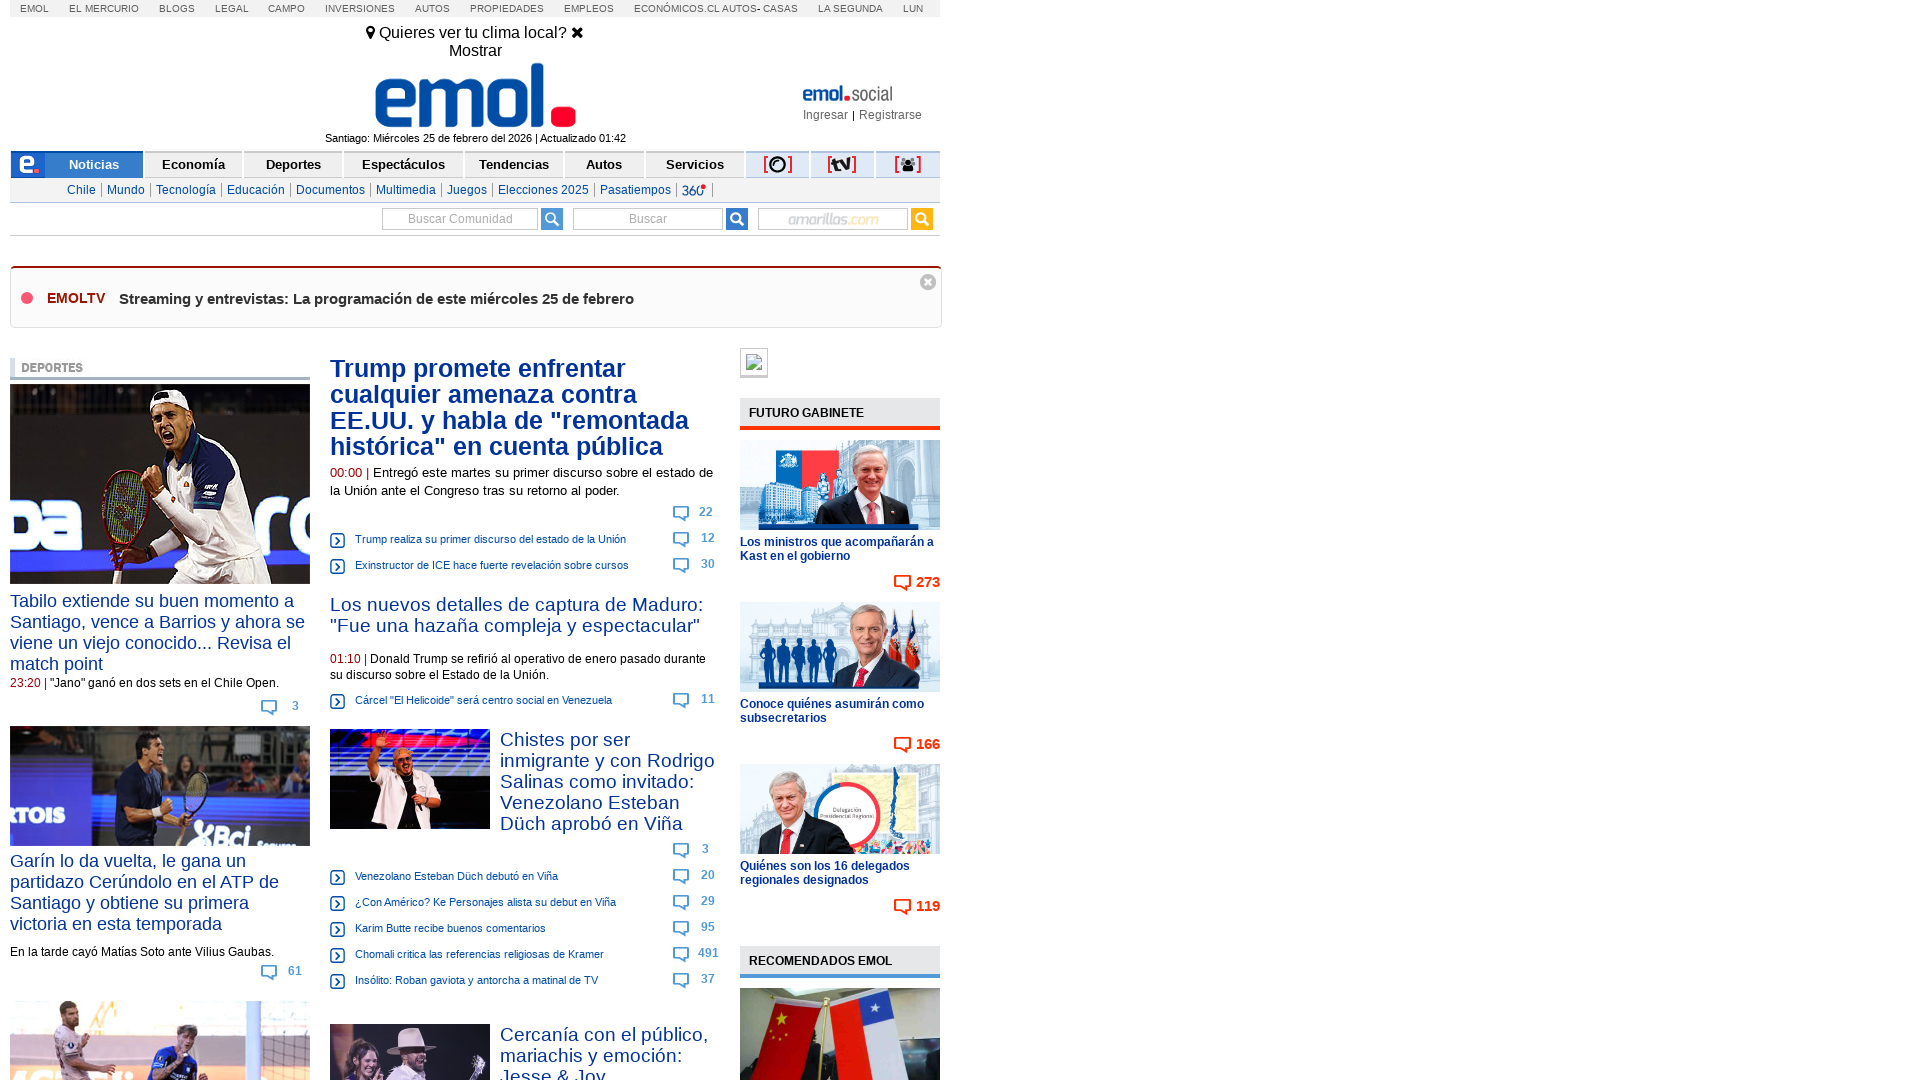

Waited for date element to load on Emol homepage
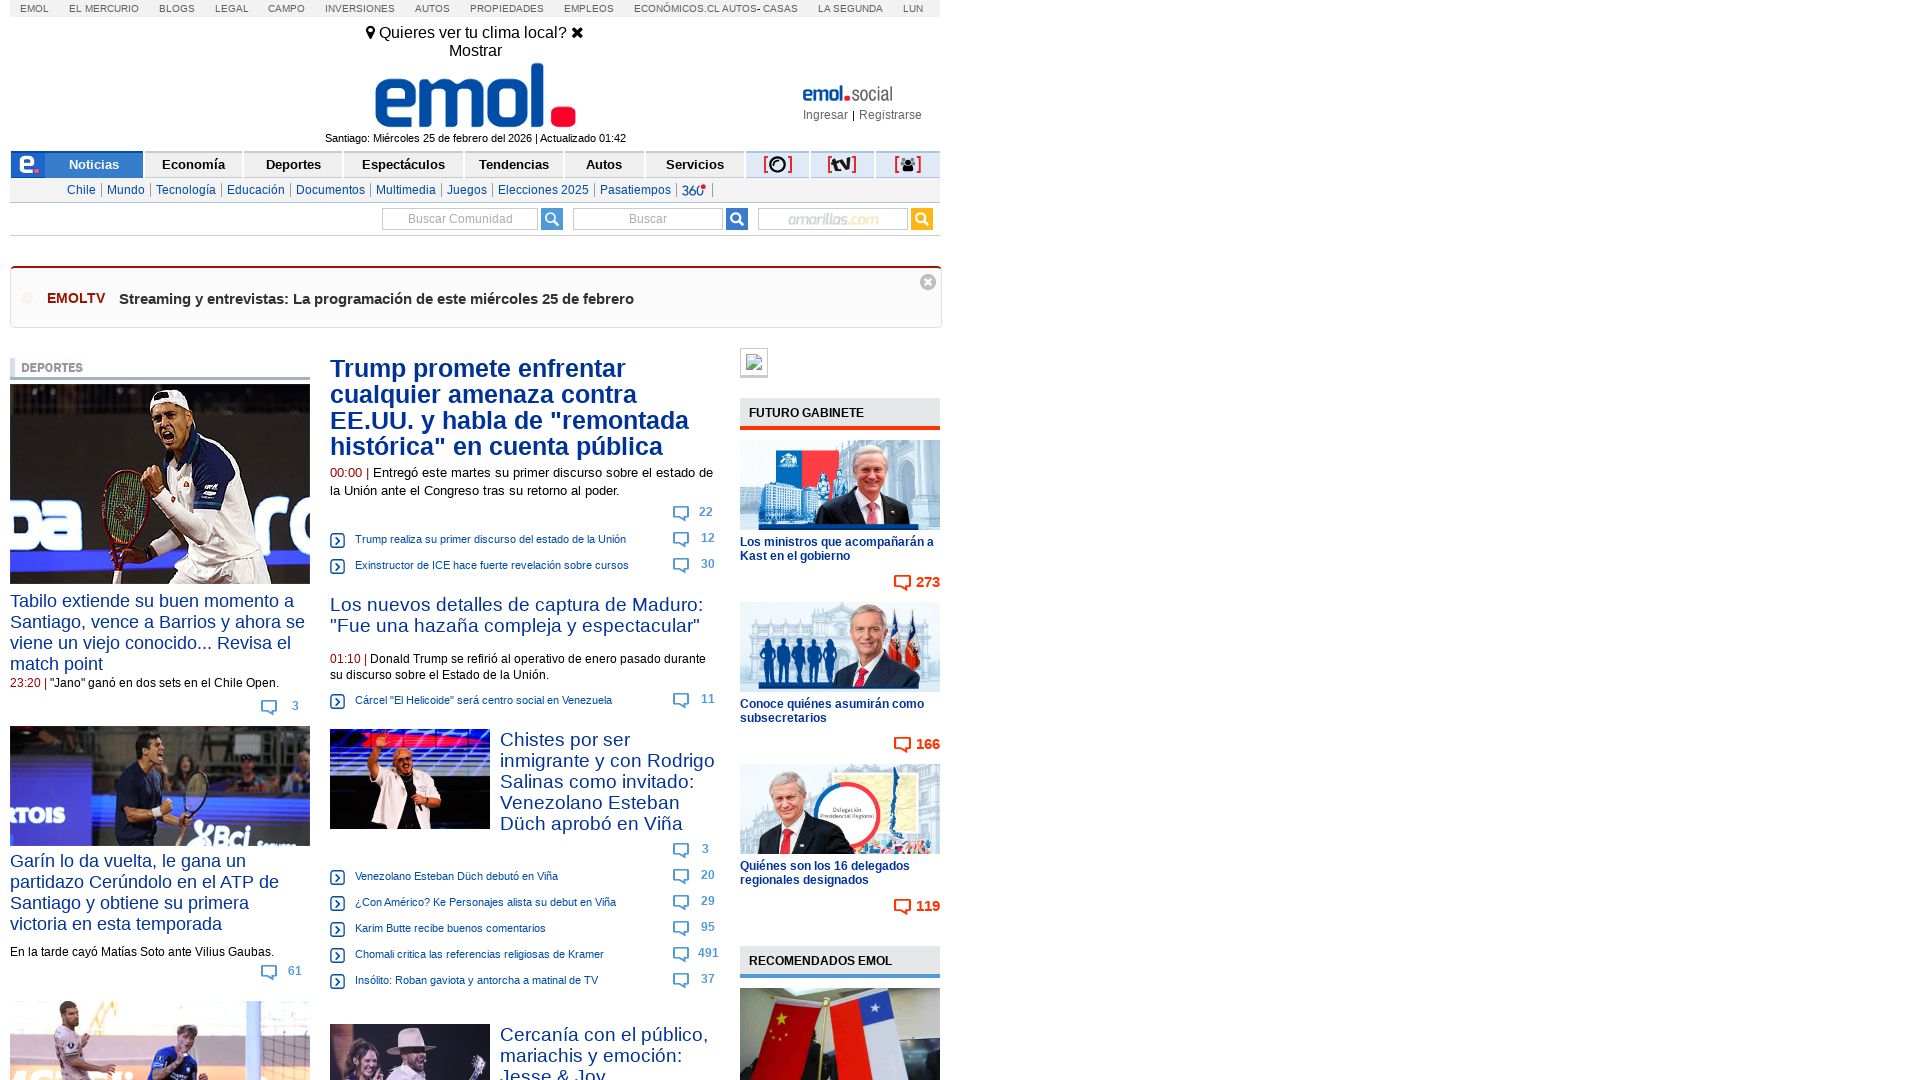

Filled search field with 'deportes' on #frase_busqueda
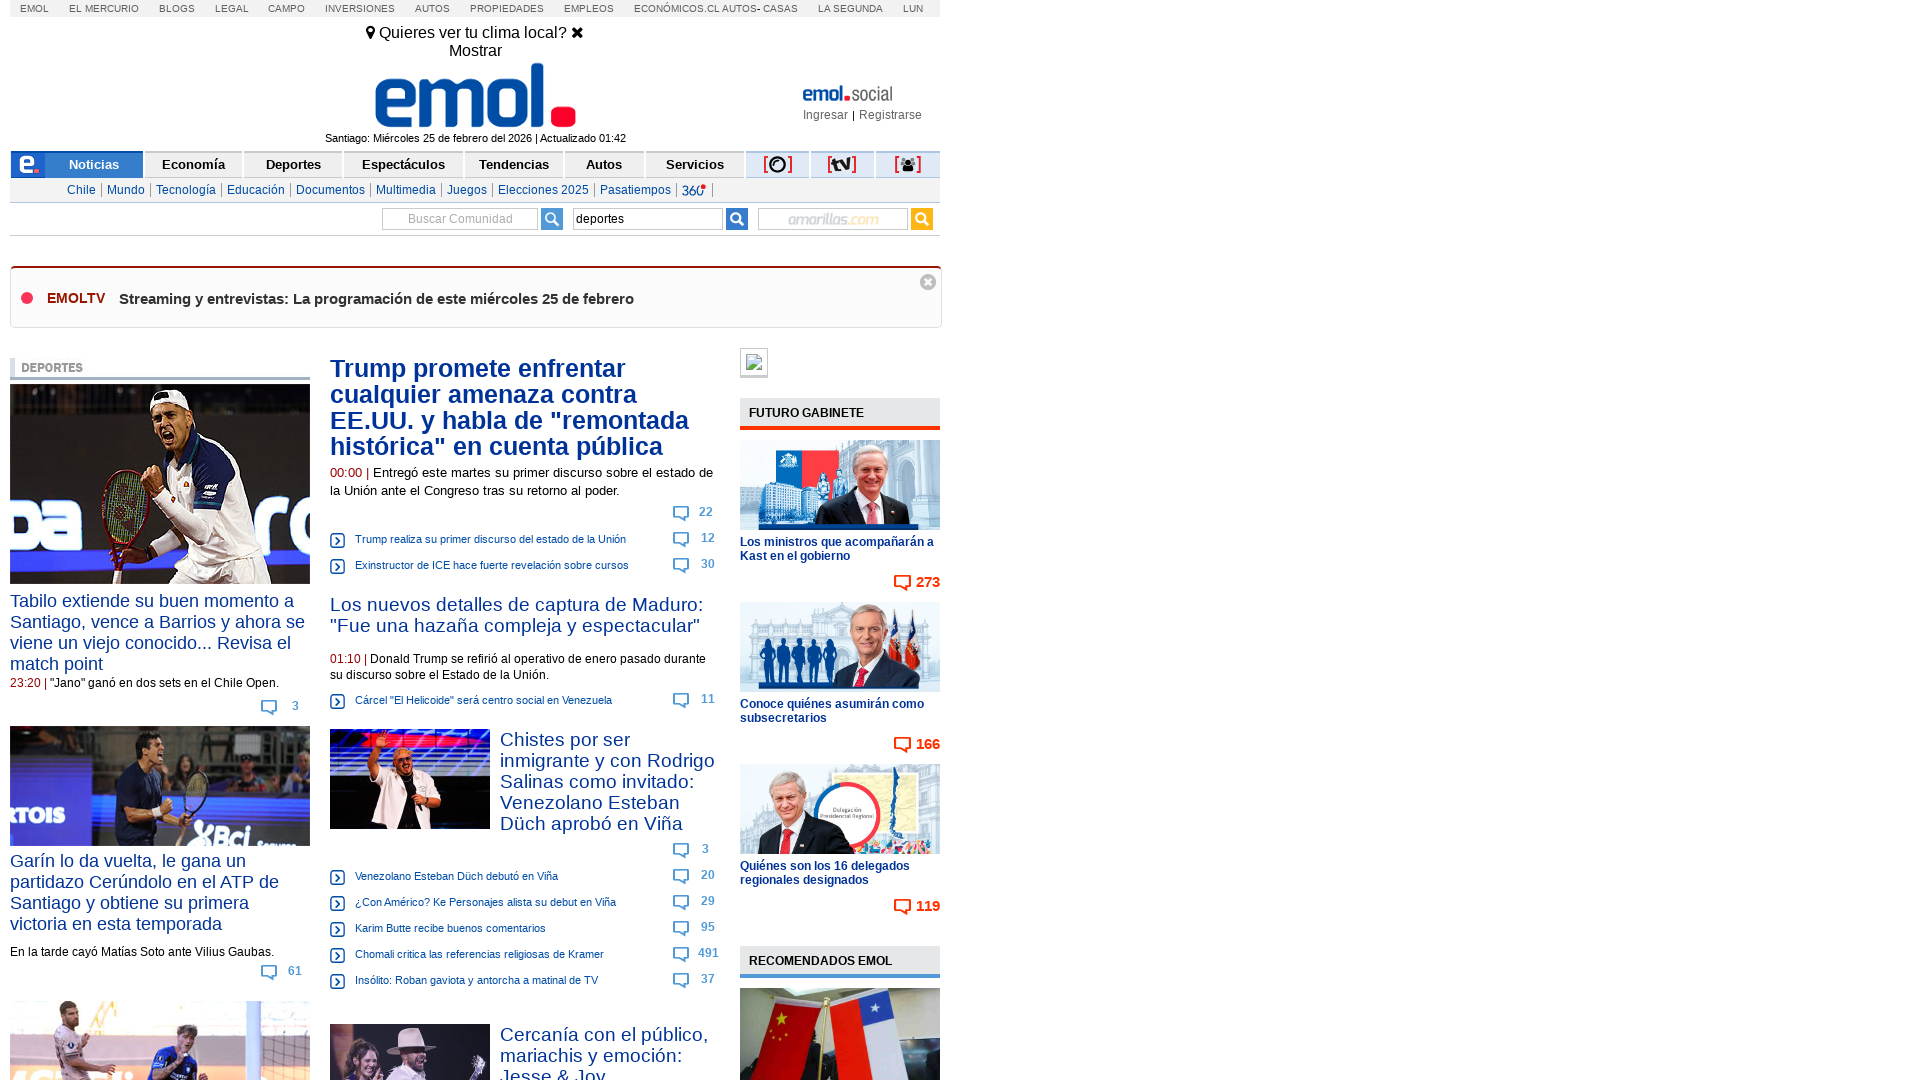

Clicked search button to search for 'deportes' at (737, 219) on #ucHomePage_cuHeader_cuBuscador_logoLupa
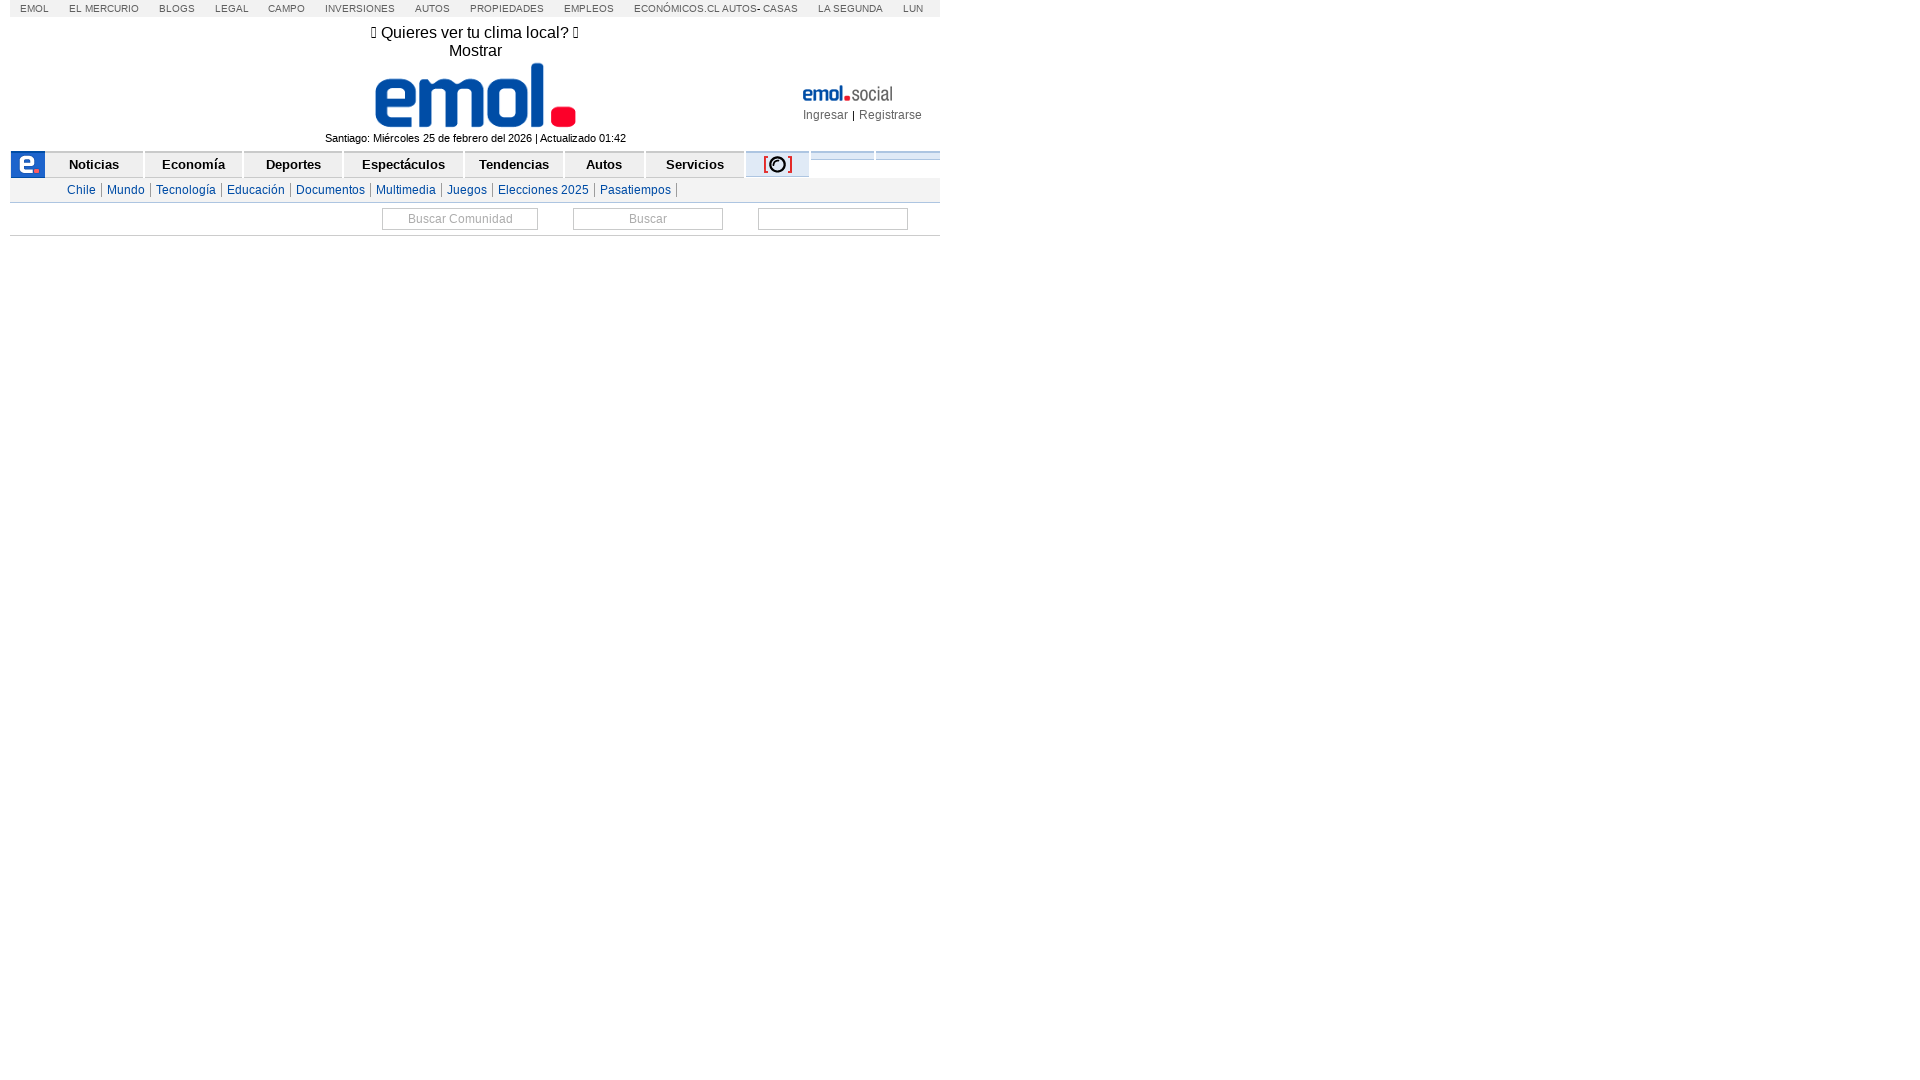

Search results for 'deportes' loaded successfully
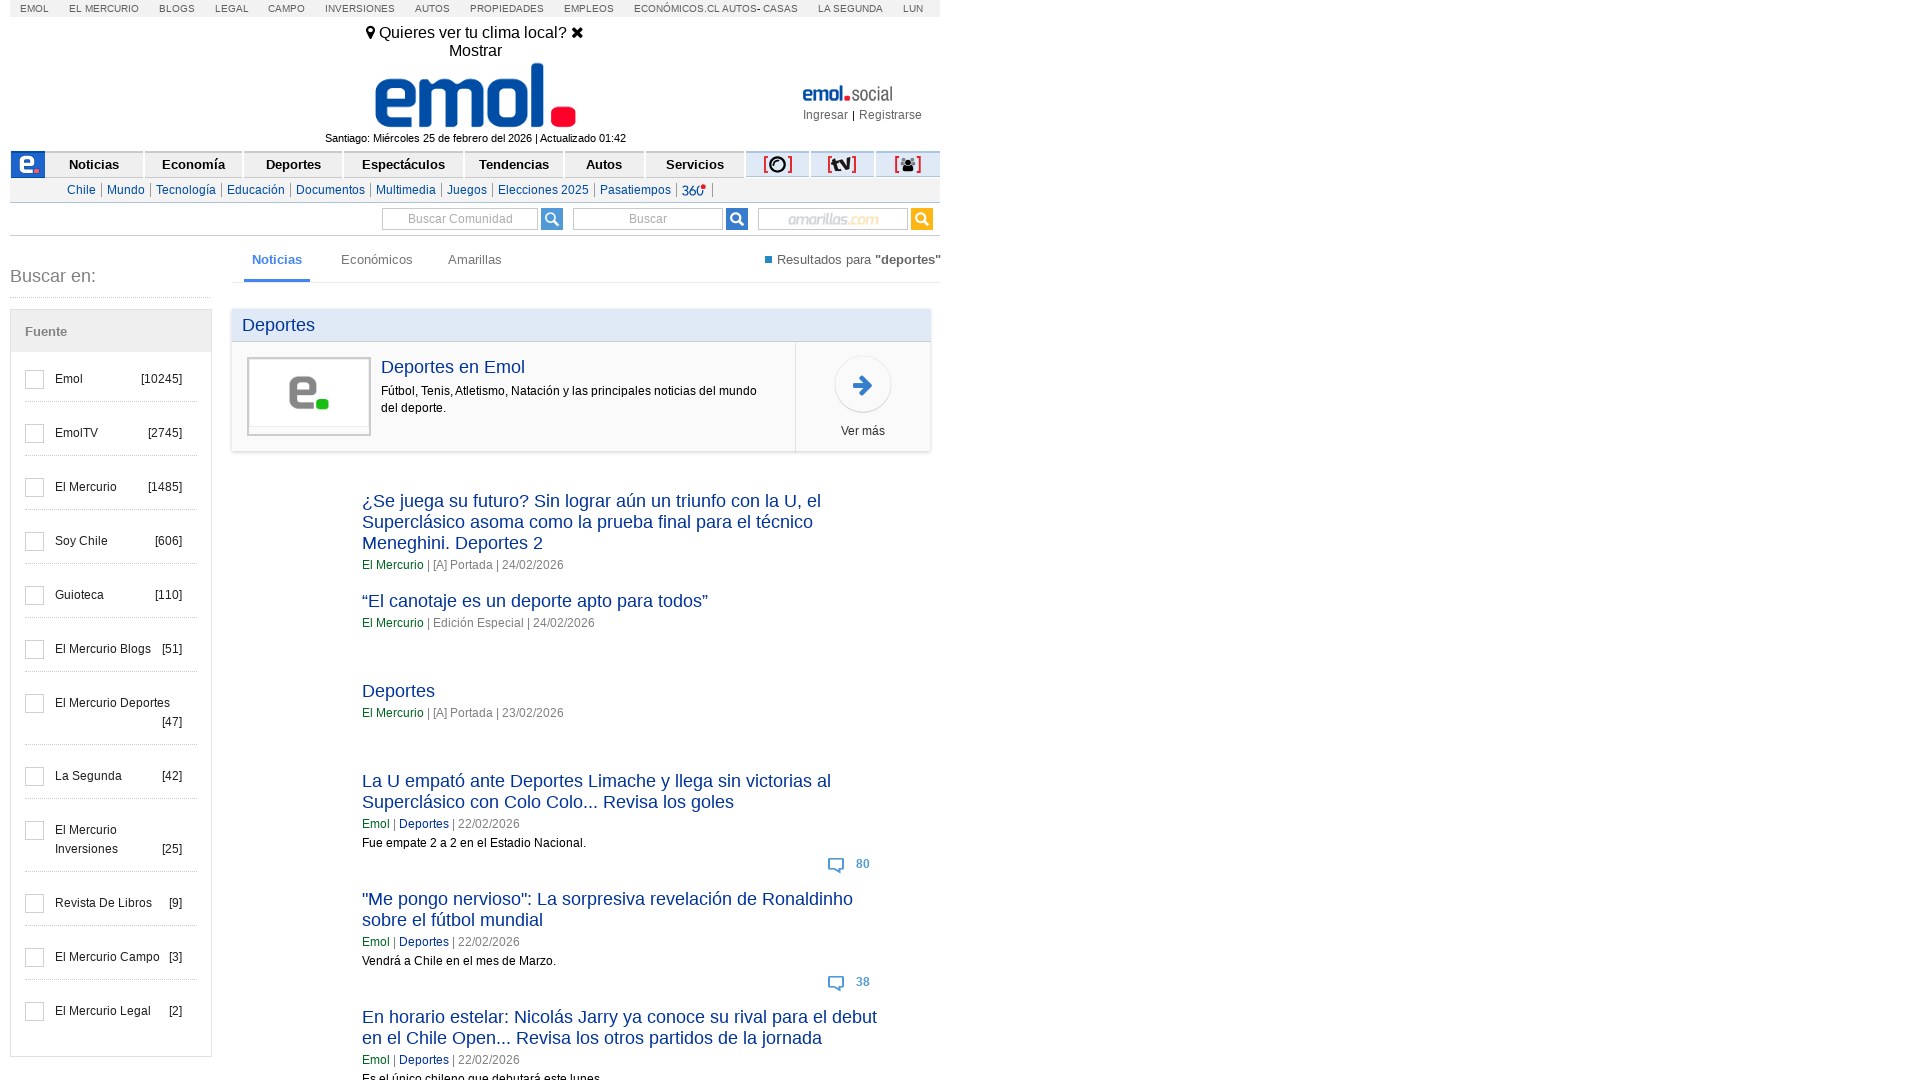

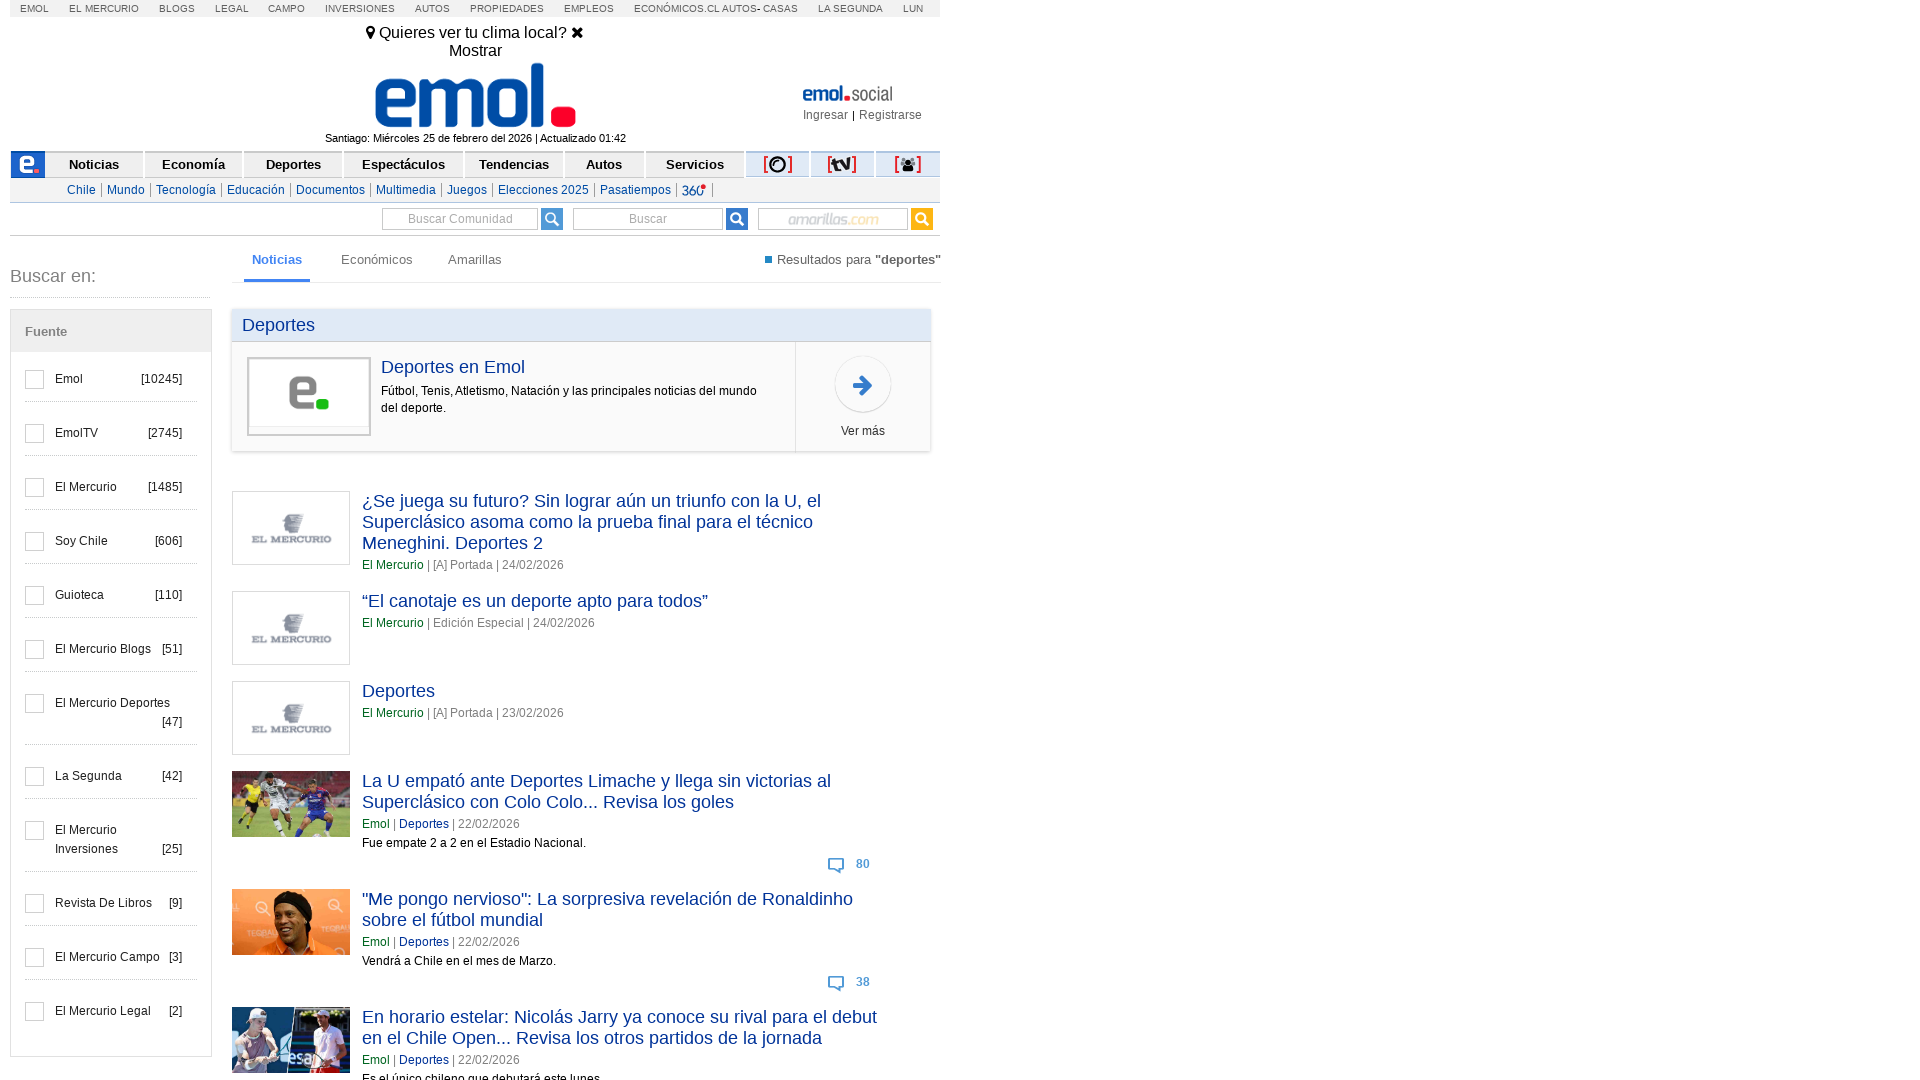